Tests train search functionality on erail.in by entering source and destination stations, then verifying the train list is displayed

Starting URL: https://erail.in/

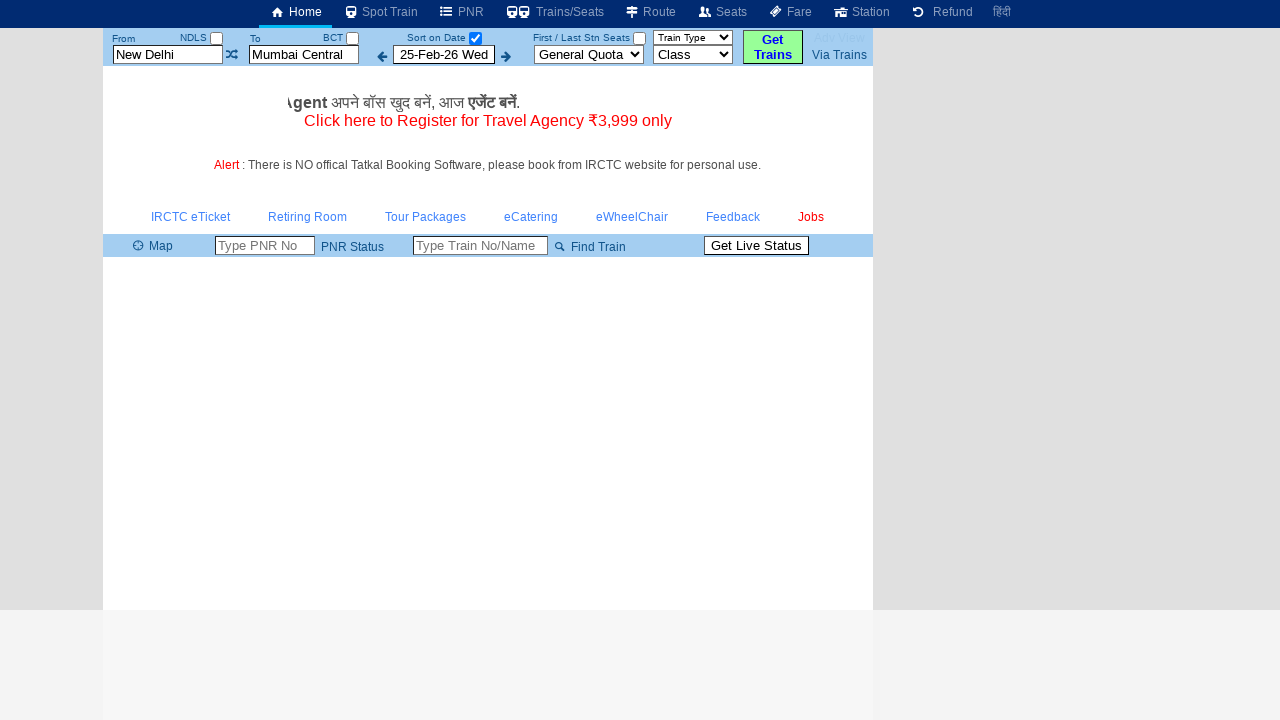

Unchecked 'Select Date Only' checkbox to get all trains at (475, 38) on #chkSelectDateOnly
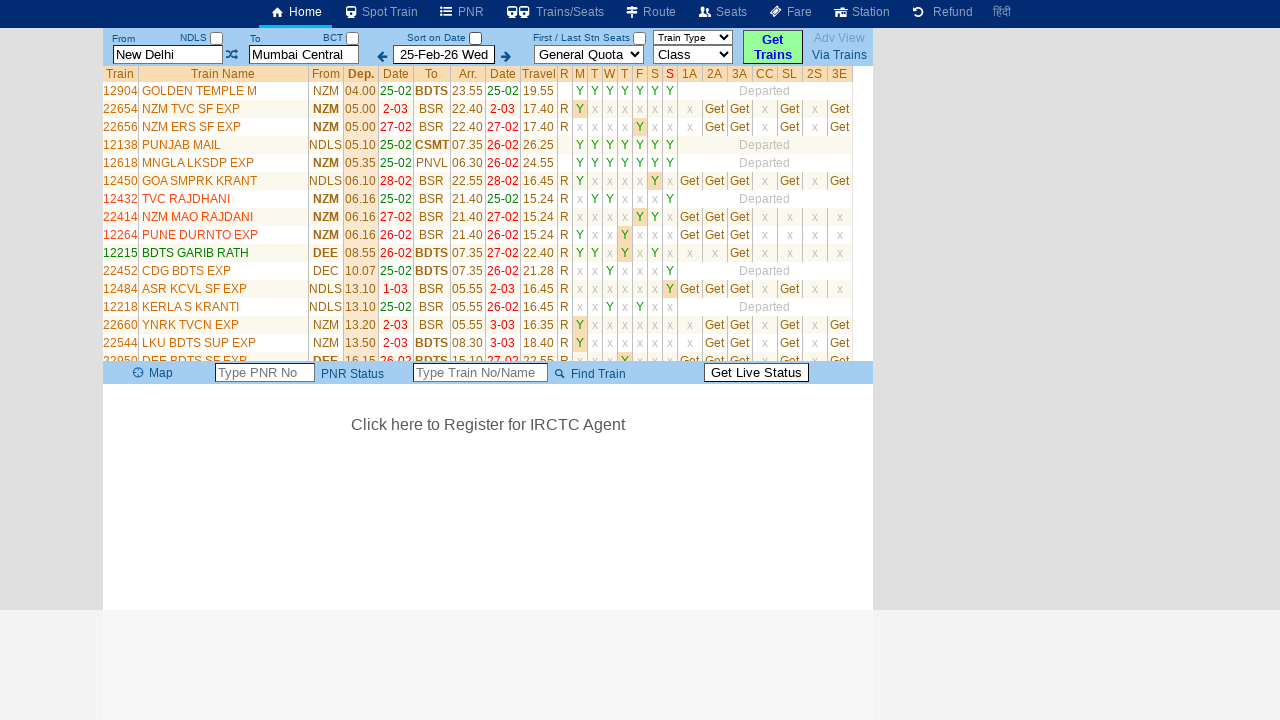

Cleared source station field on #txtStationFrom
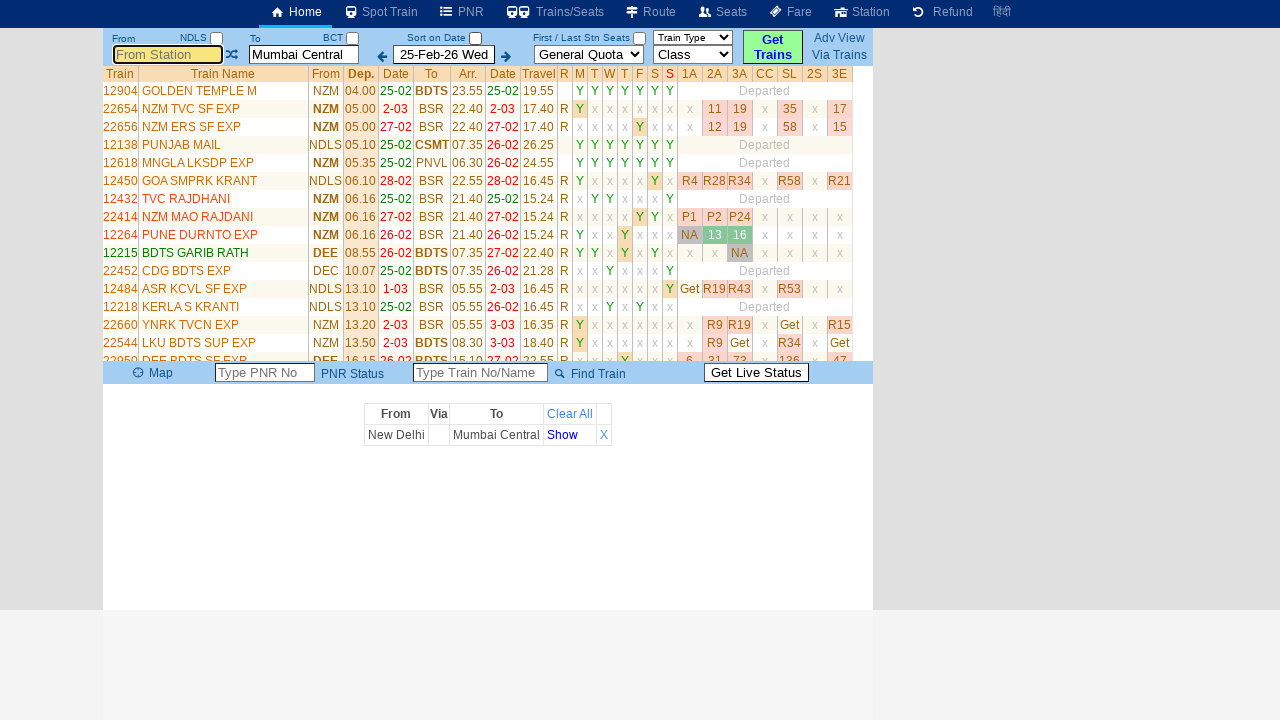

Filled source station field with 'Tambaram' on #txtStationFrom
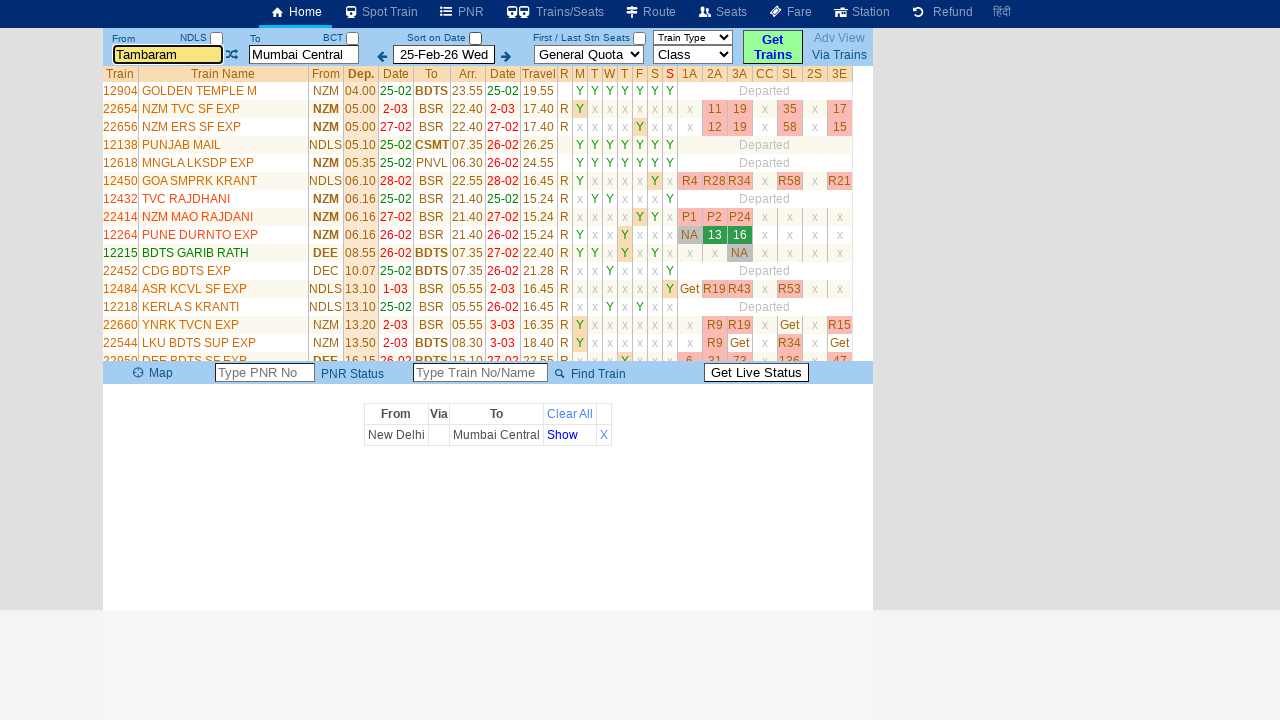

Pressed Enter to confirm source station 'Tambaram' on #txtStationFrom
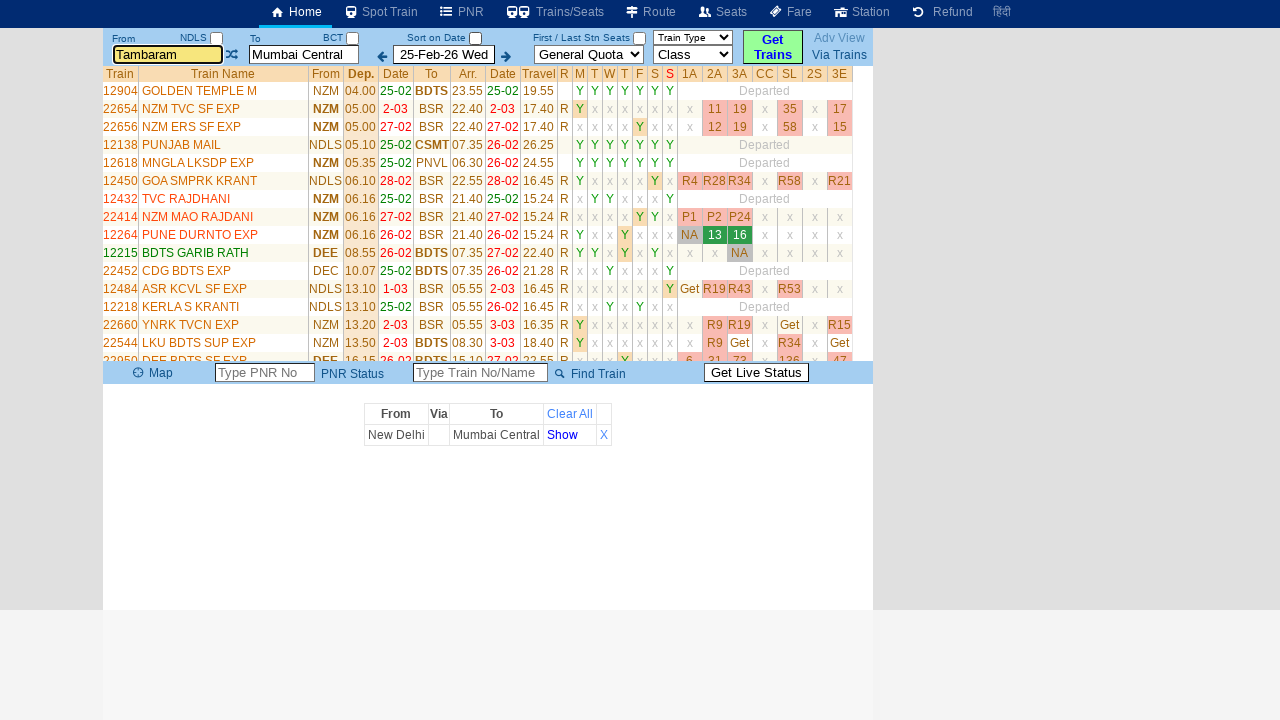

Cleared destination station field on #txtStationTo
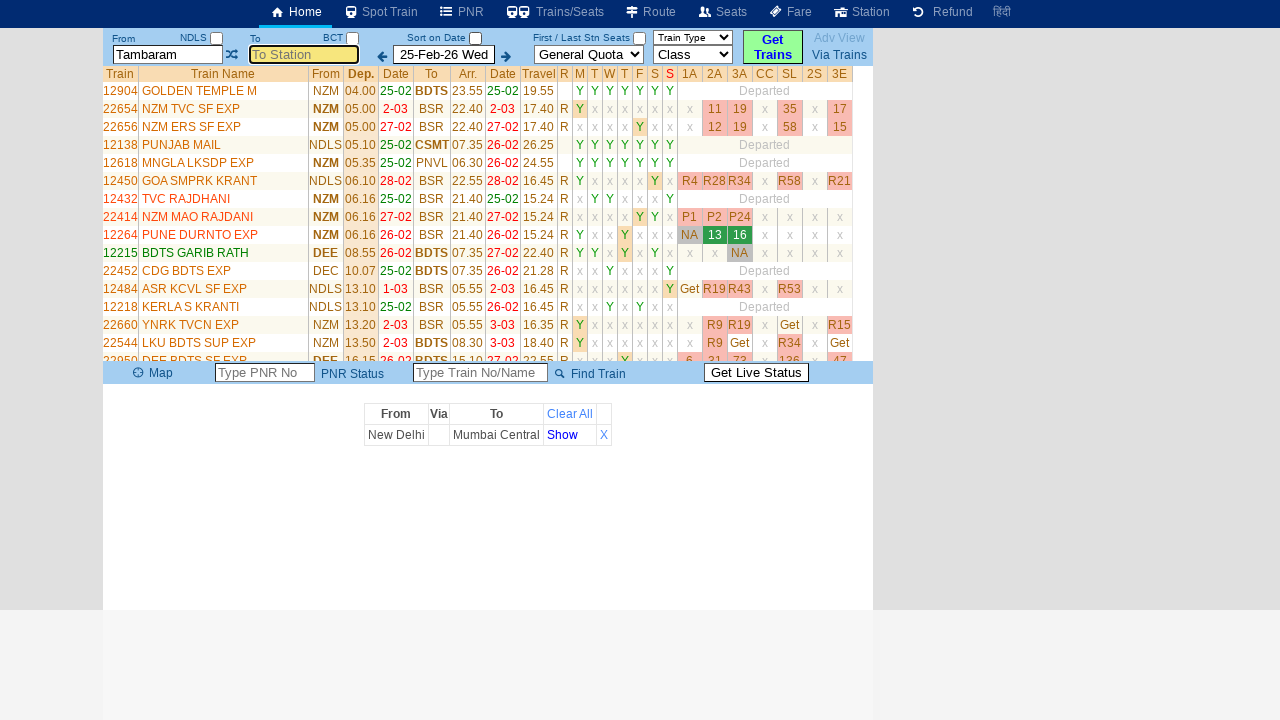

Filled destination station field with 'Rajapalaiyam' on #txtStationTo
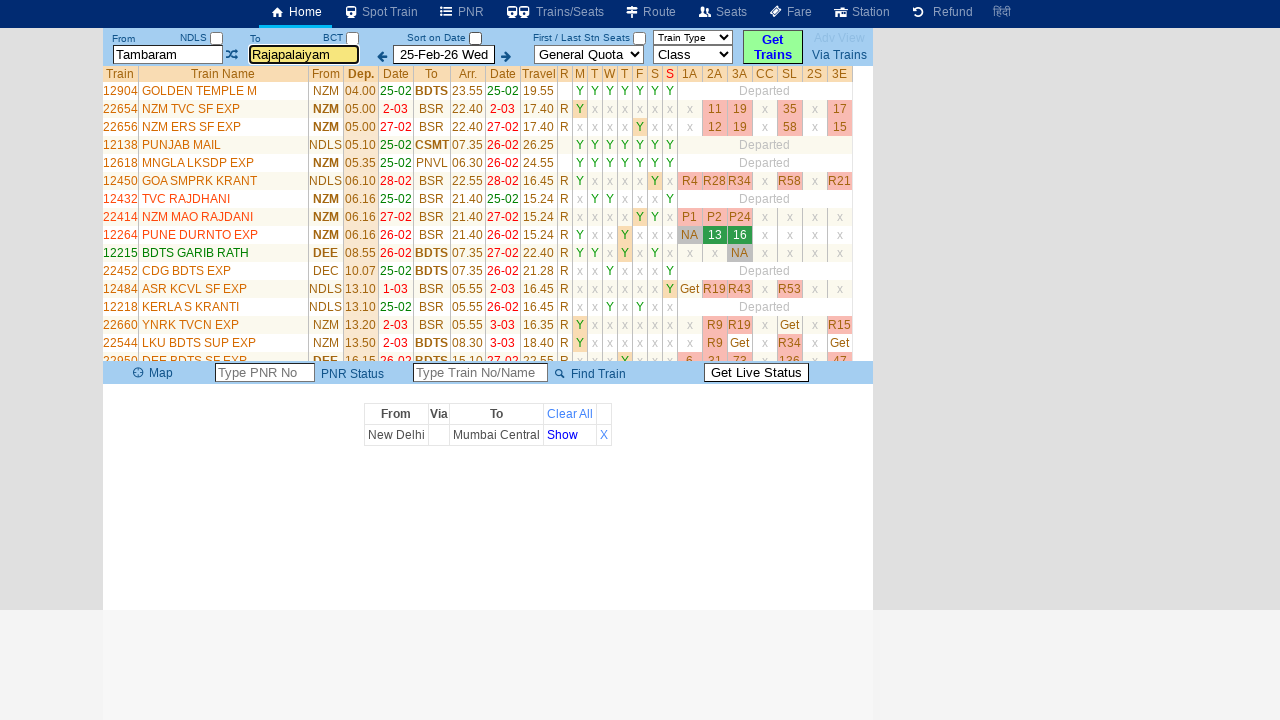

Pressed ArrowDown to navigate destination station dropdown on #txtStationTo
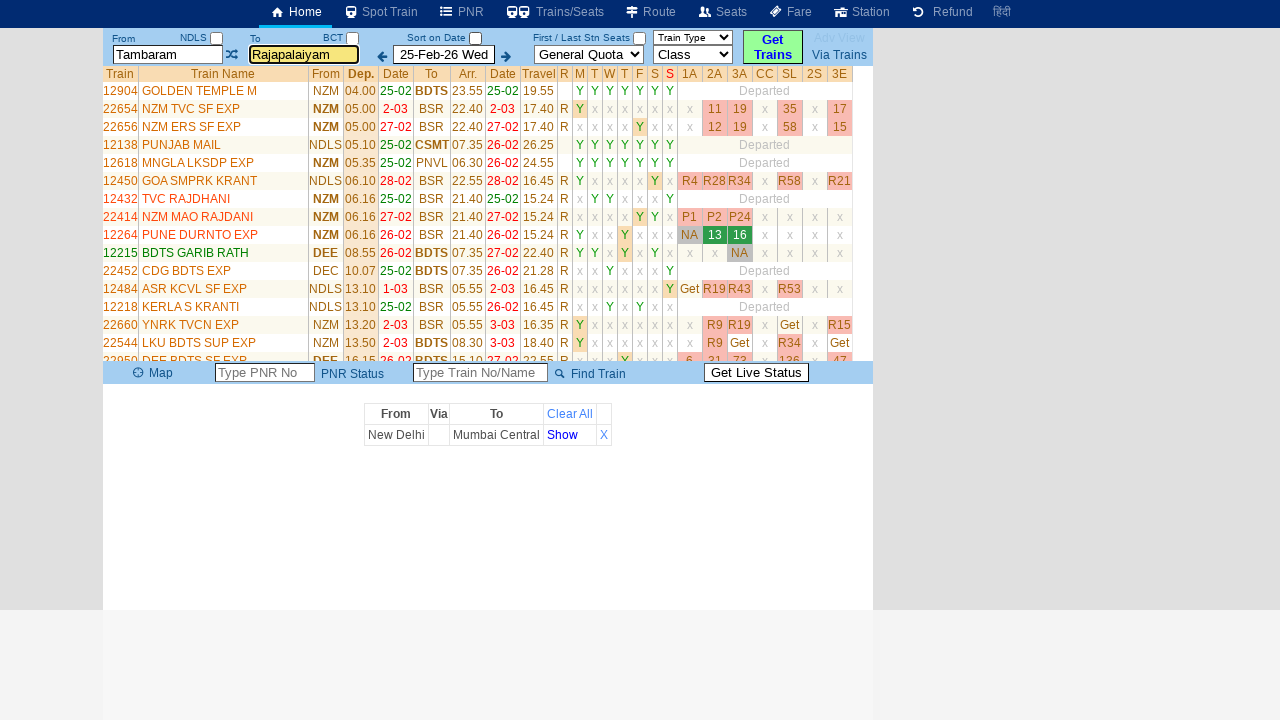

Pressed Enter to confirm destination station 'Rajapalaiyam' on #txtStationTo
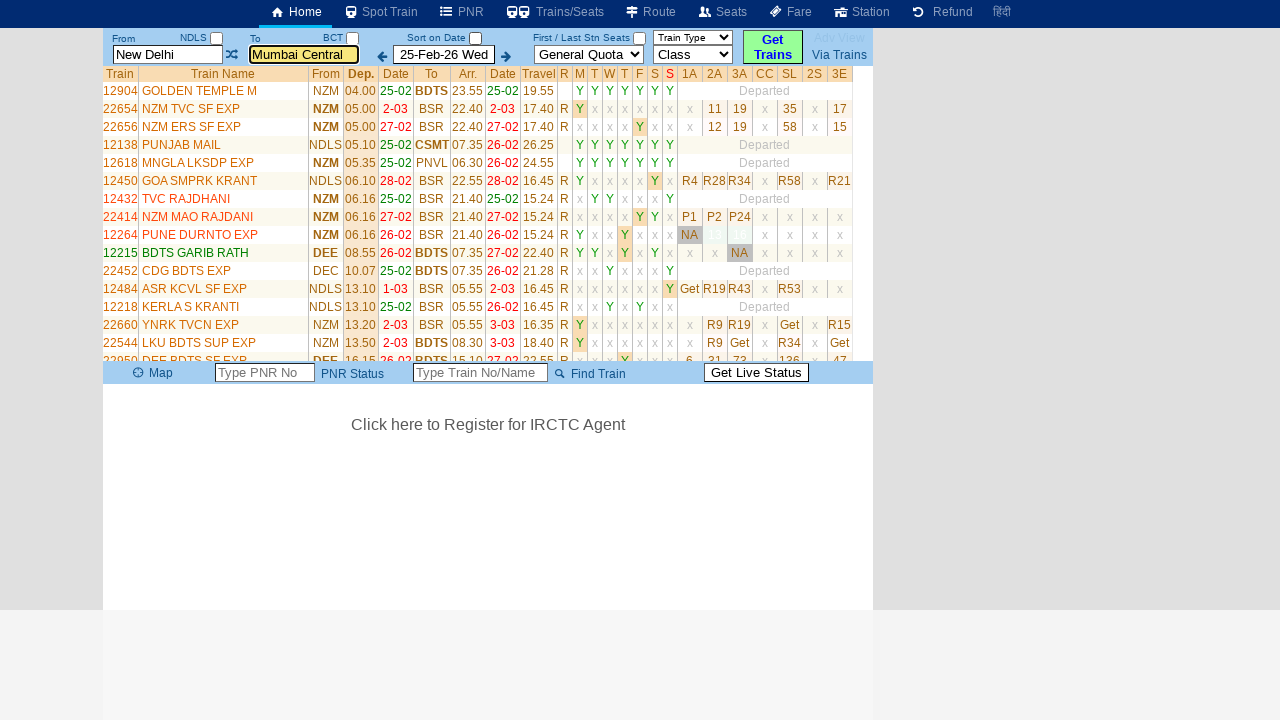

Waited 2 seconds for train list to load
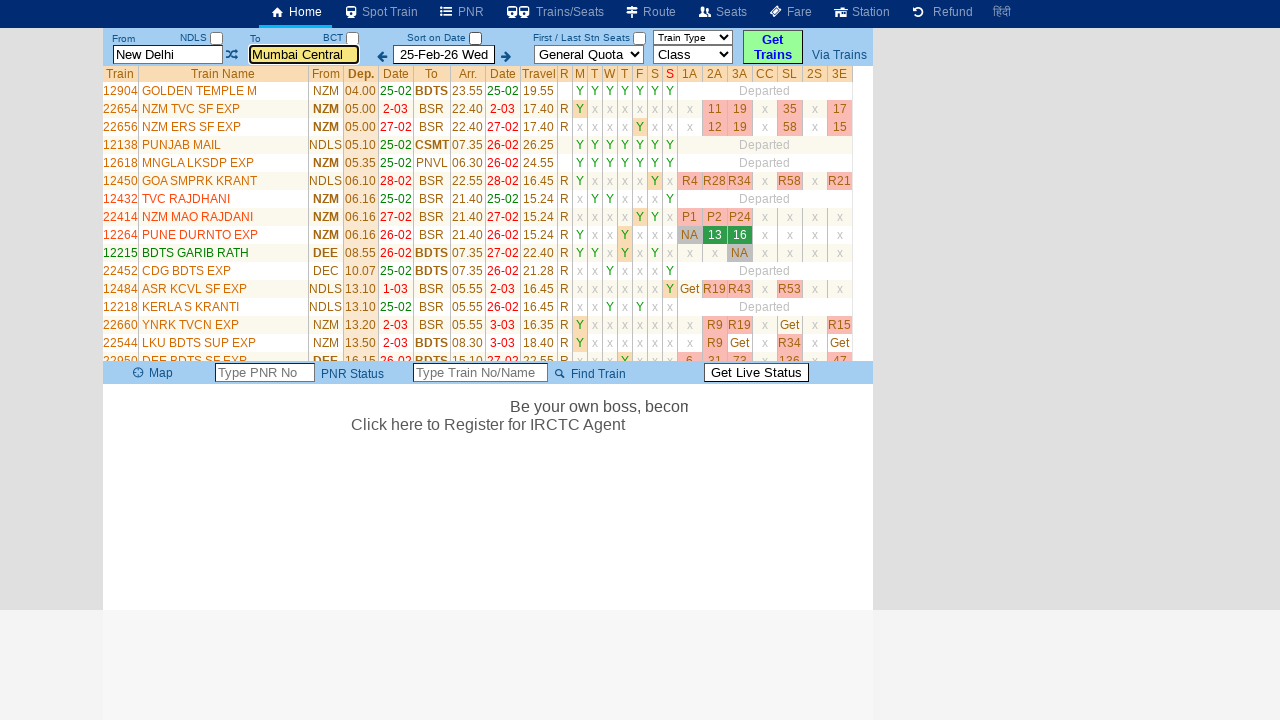

Verified train list table is displayed with train data
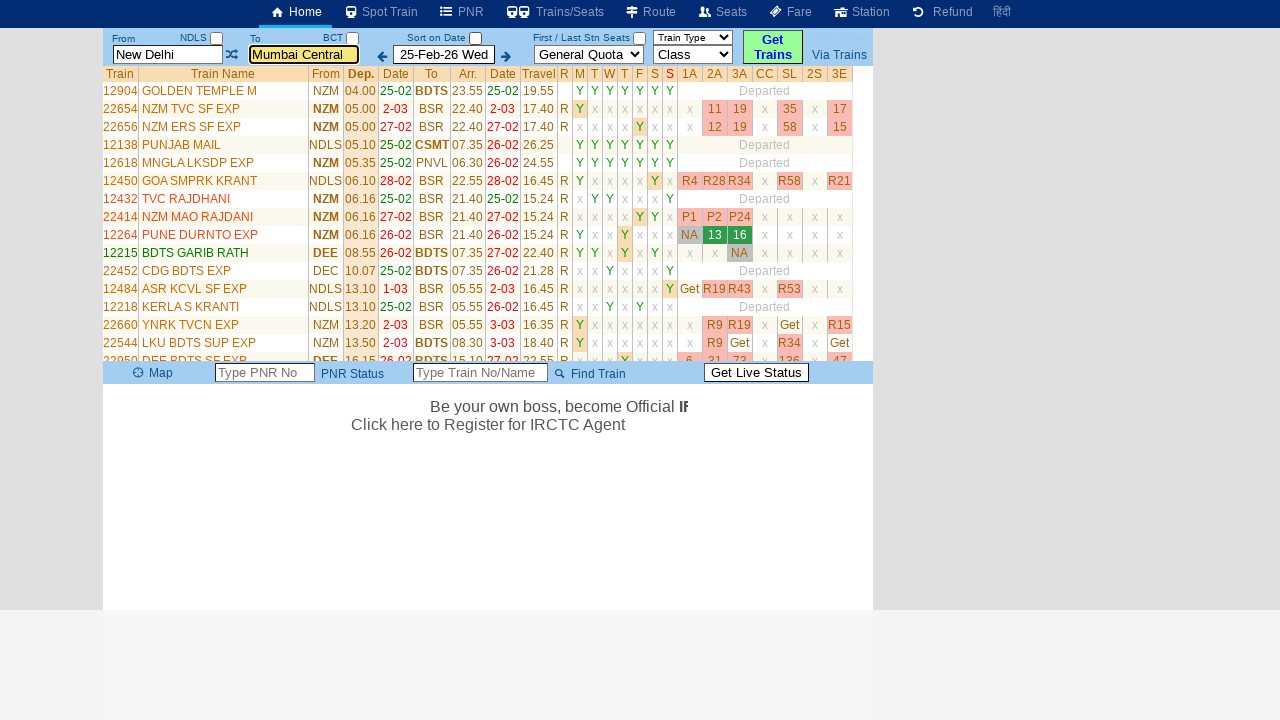

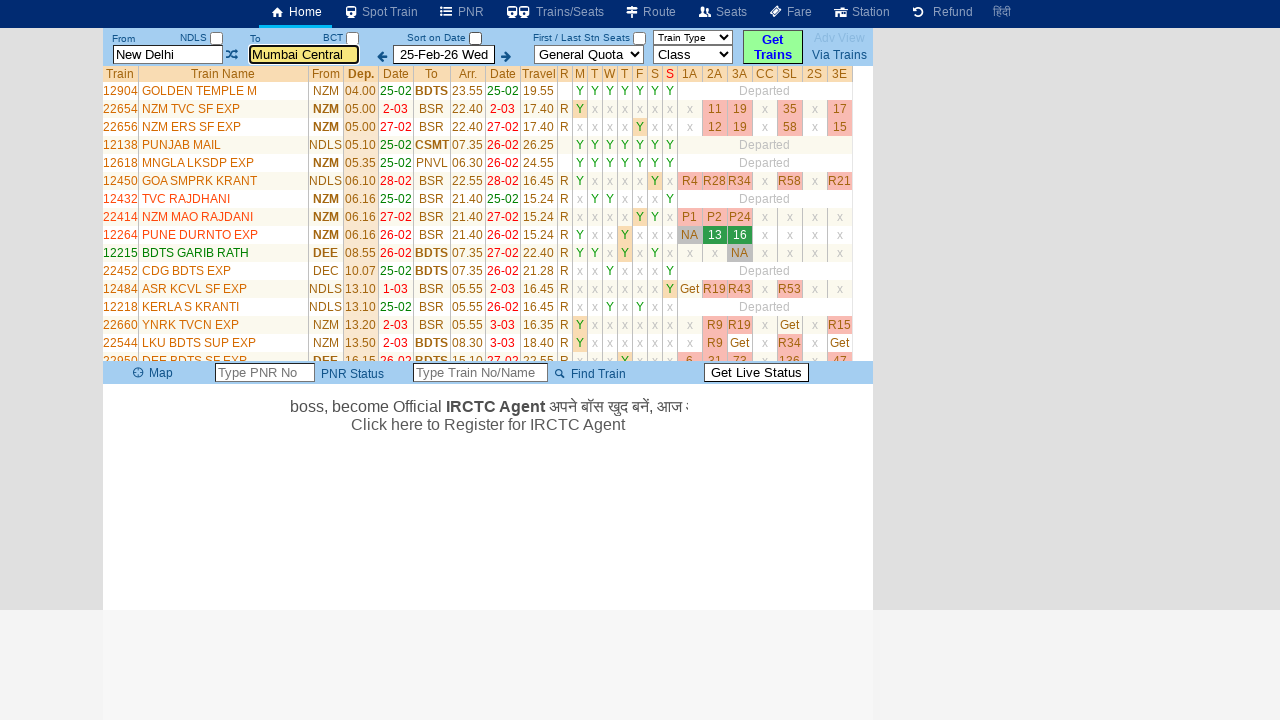